Tests navigation to the Team submenu page and verifies the H2 header text displays "The Team".

Starting URL: https://www.99-bottles-of-beer.net/

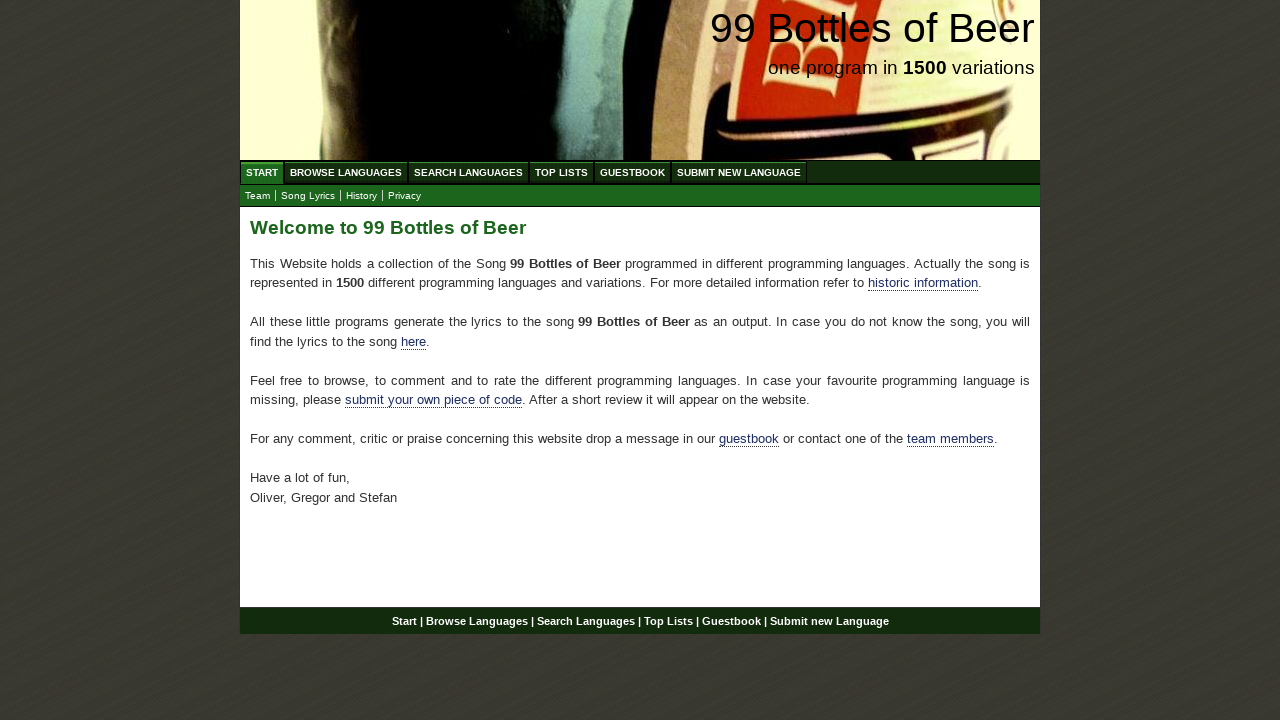

Clicked on the Team submenu link at (258, 196) on xpath=//a[@href='team.html']
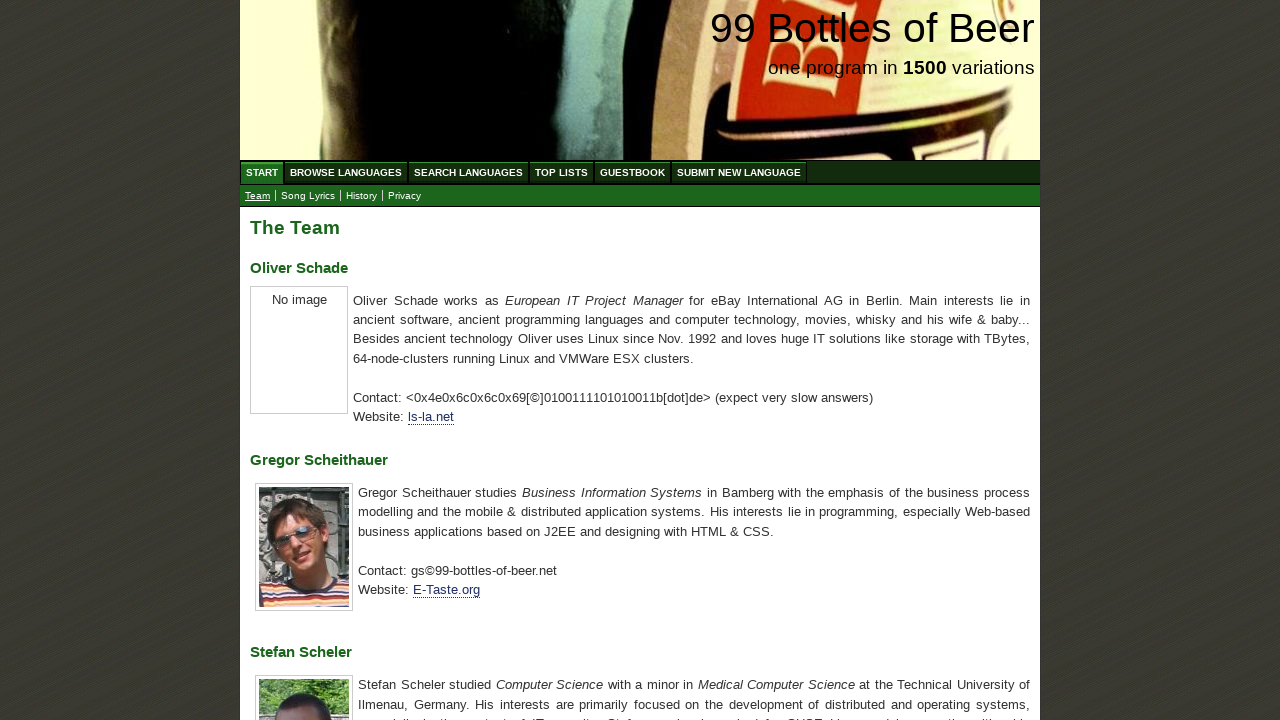

Waited for team page H2 header to be visible
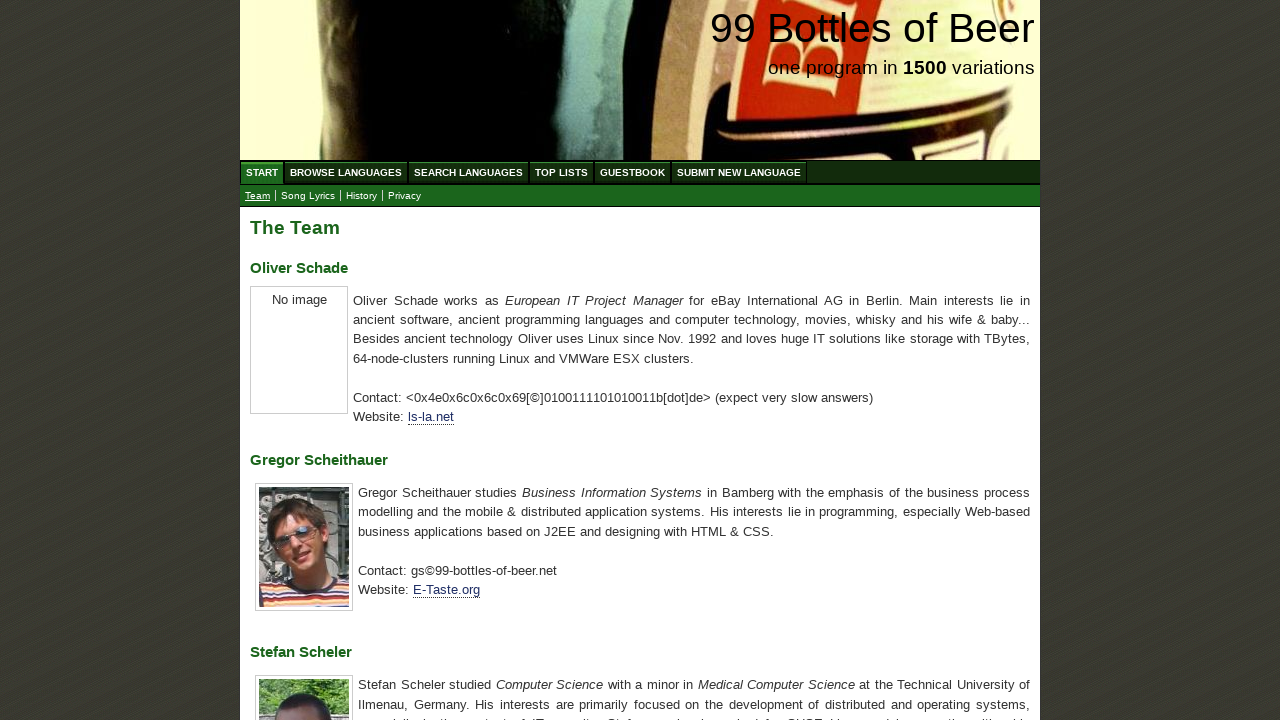

Verified H2 header text displays 'The Team'
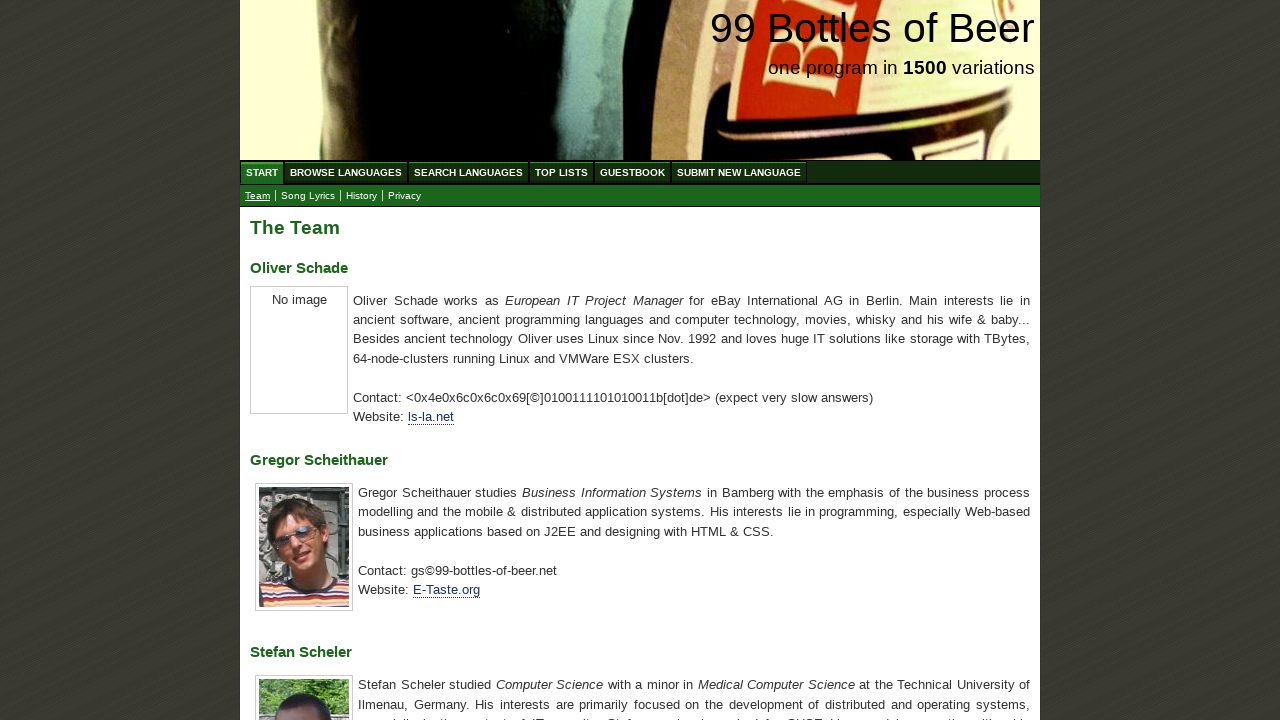

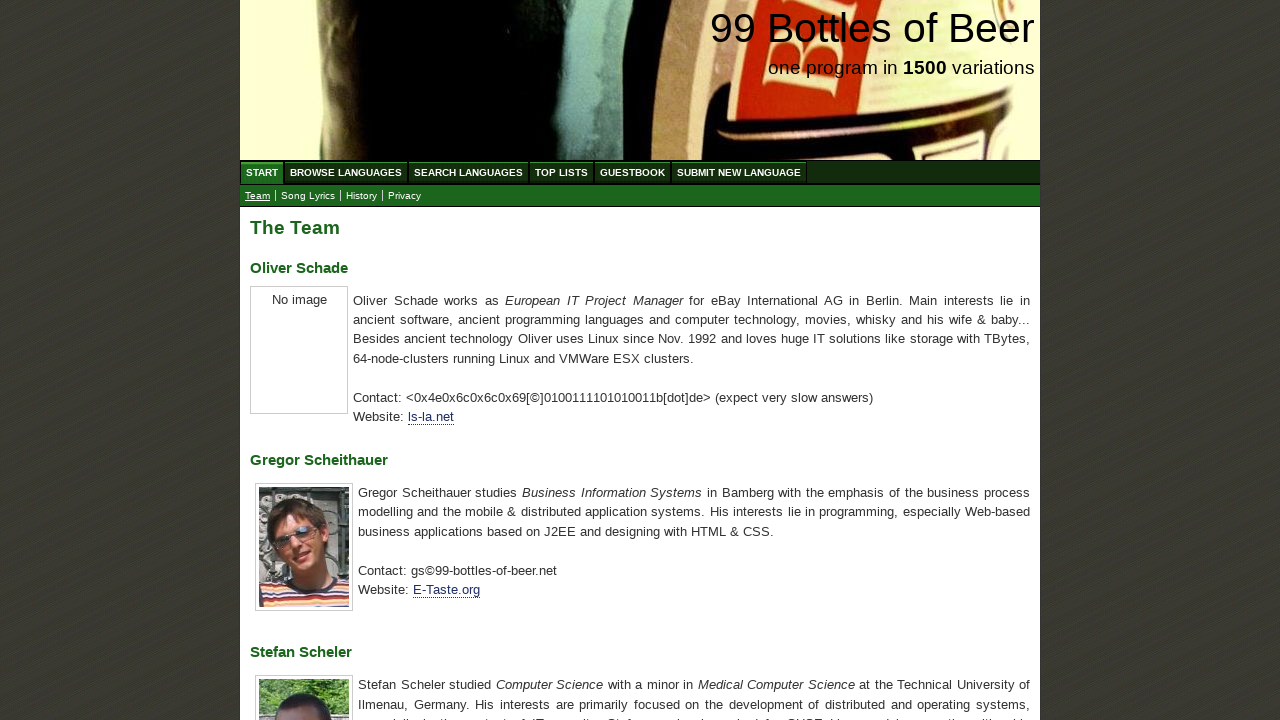